Tests the Button page by clicking on the Button menu item, clicking "Click Me" button, verifying the result shows "Excellent", clicking "Click Me Too" button, and then clicking the return link to go back to menu.

Starting URL: https://savkk.github.io/selenium-practice/

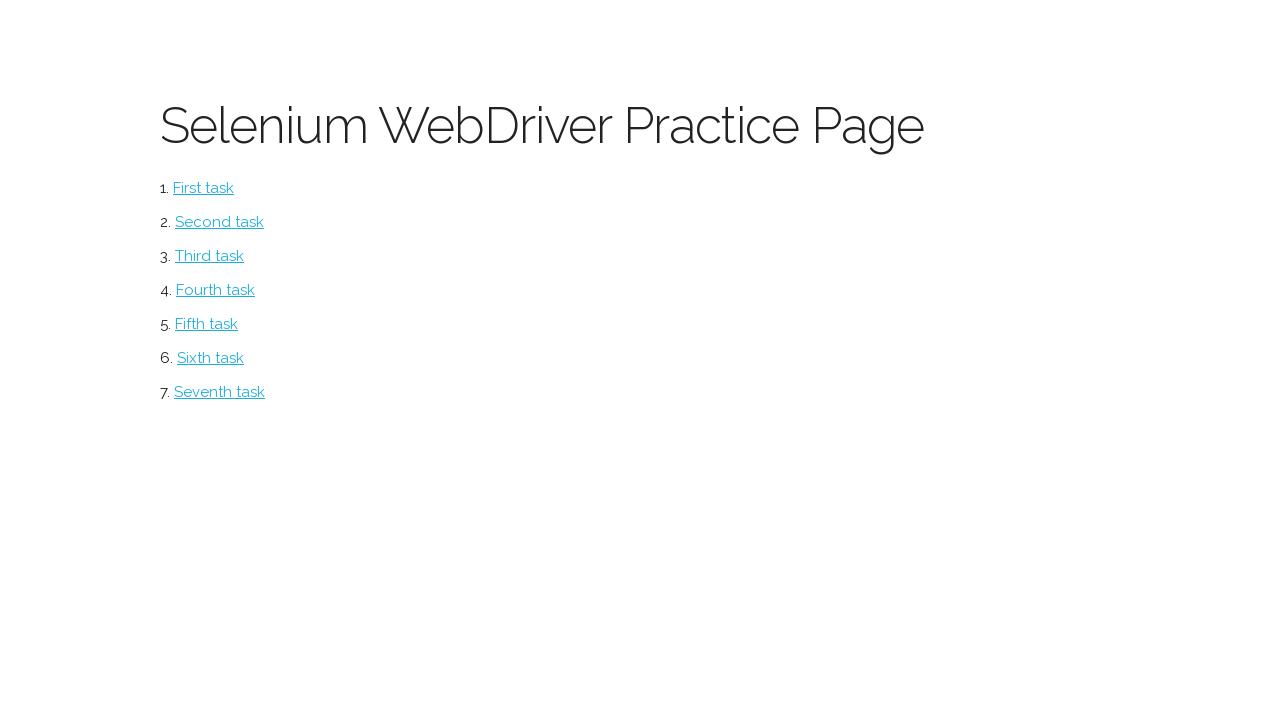

Clicked on Button menu item at (204, 188) on #button
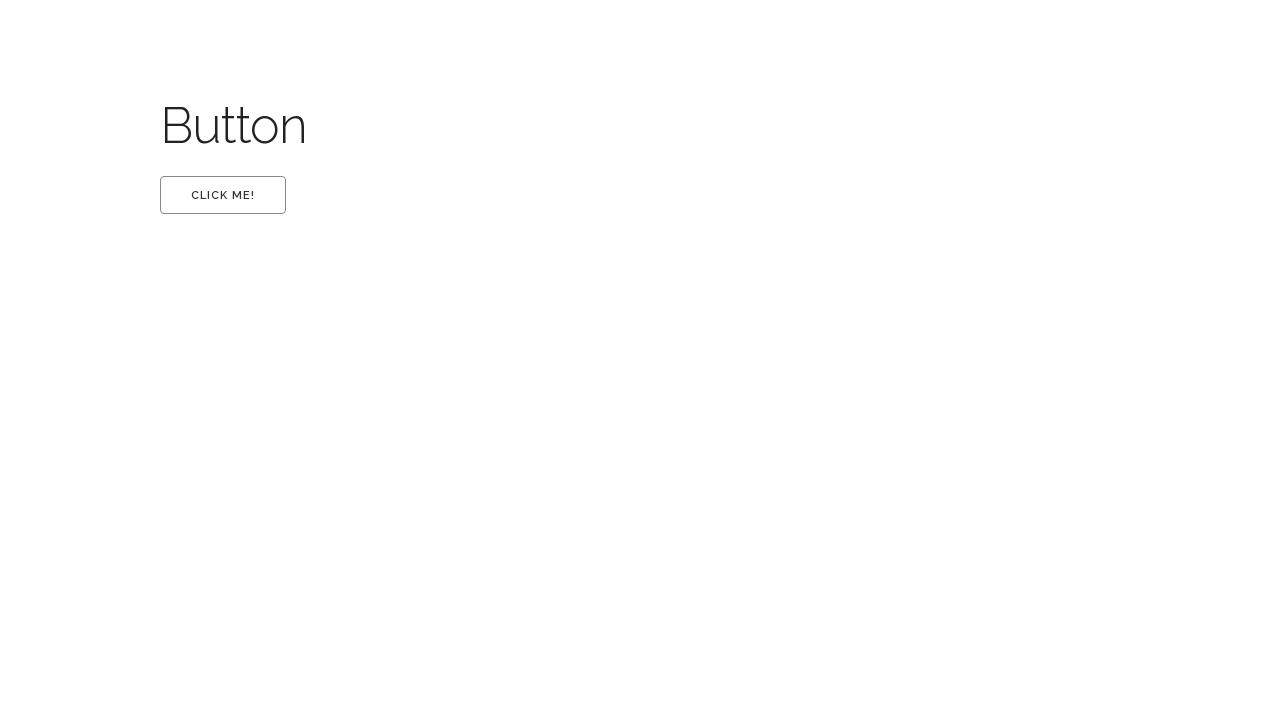

Clicked 'Click Me' button at (223, 195) on #first
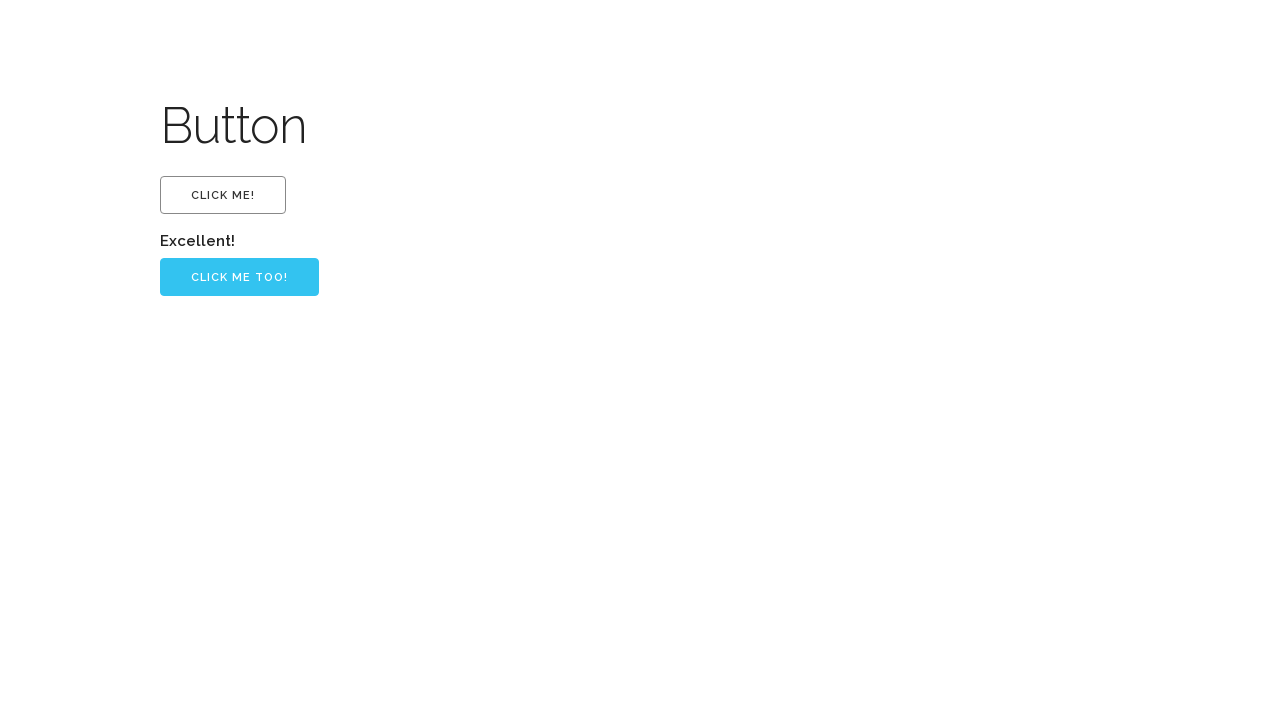

Verified 'Excellent' text is displayed
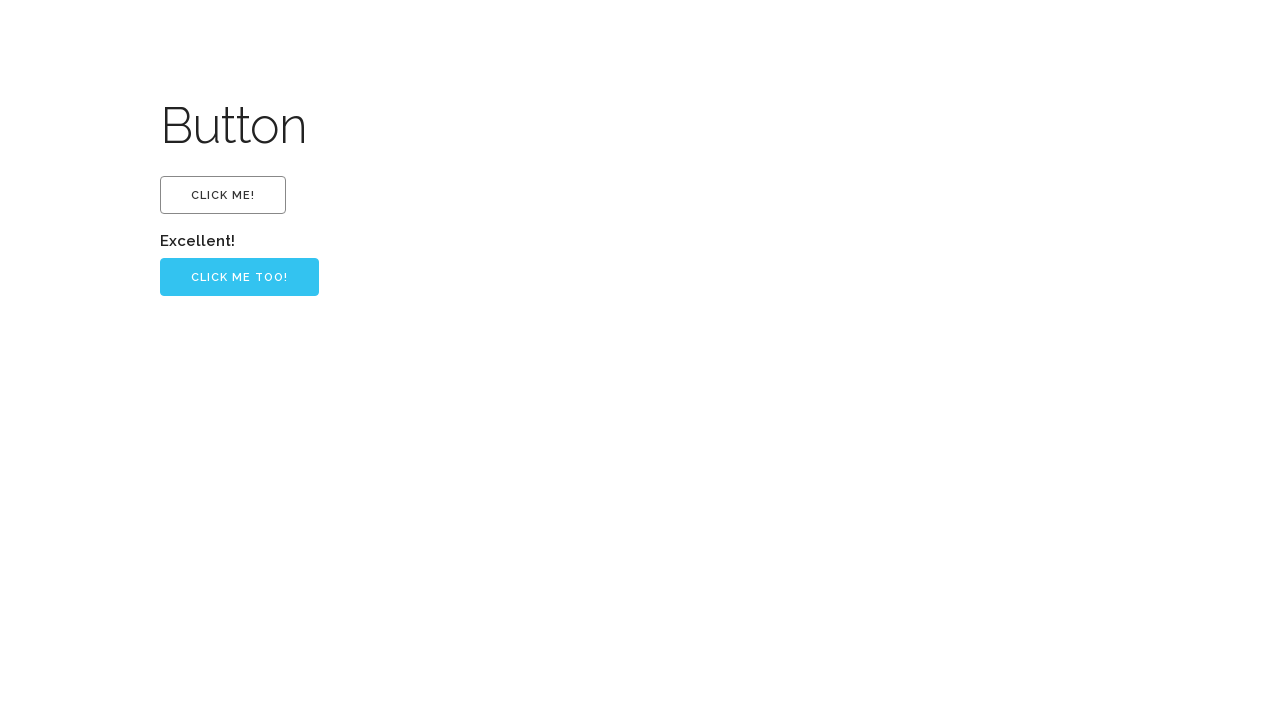

Clicked 'Click Me Too' button at (240, 277) on .button-primary
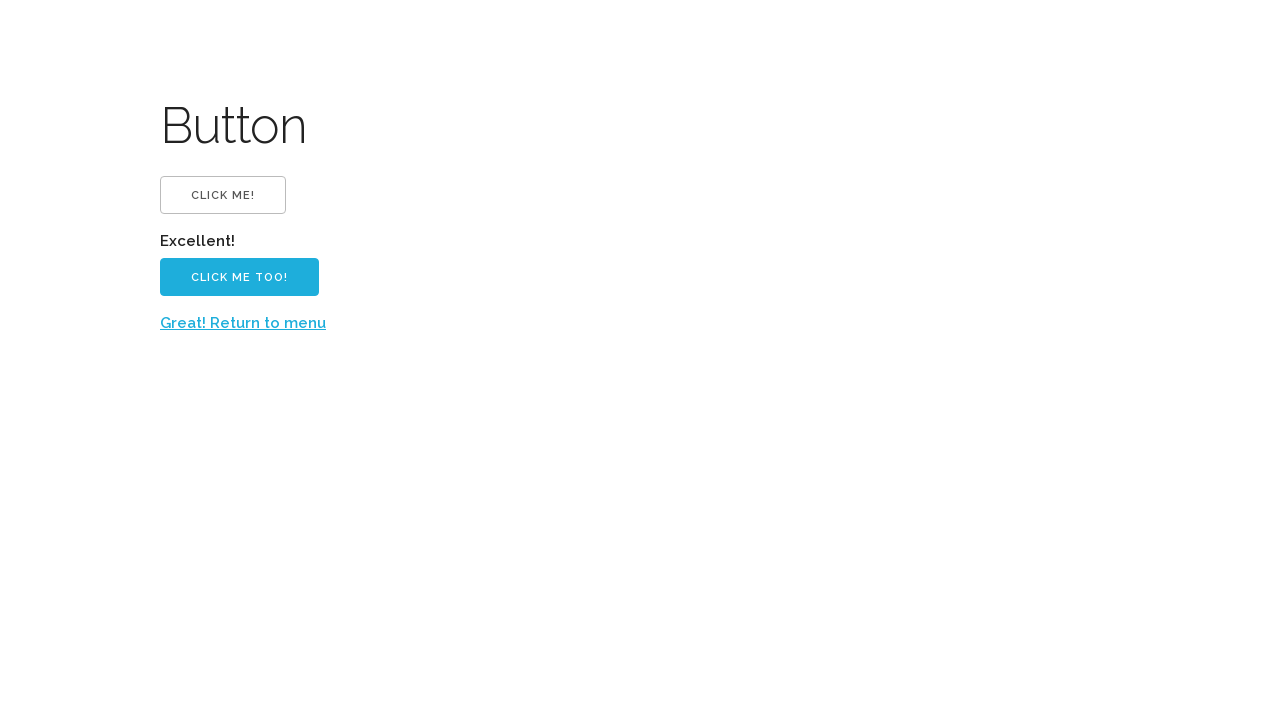

Return link became visible
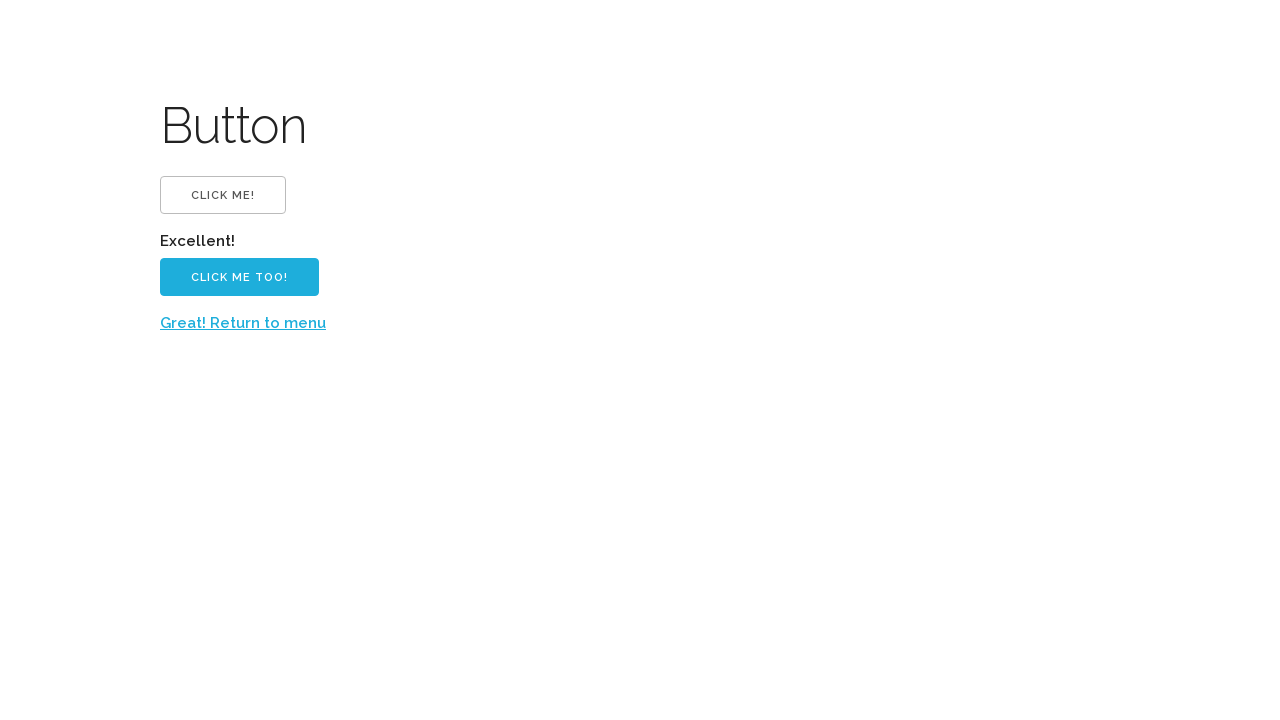

Clicked return link to go back to menu at (243, 323) on xpath=//label//a
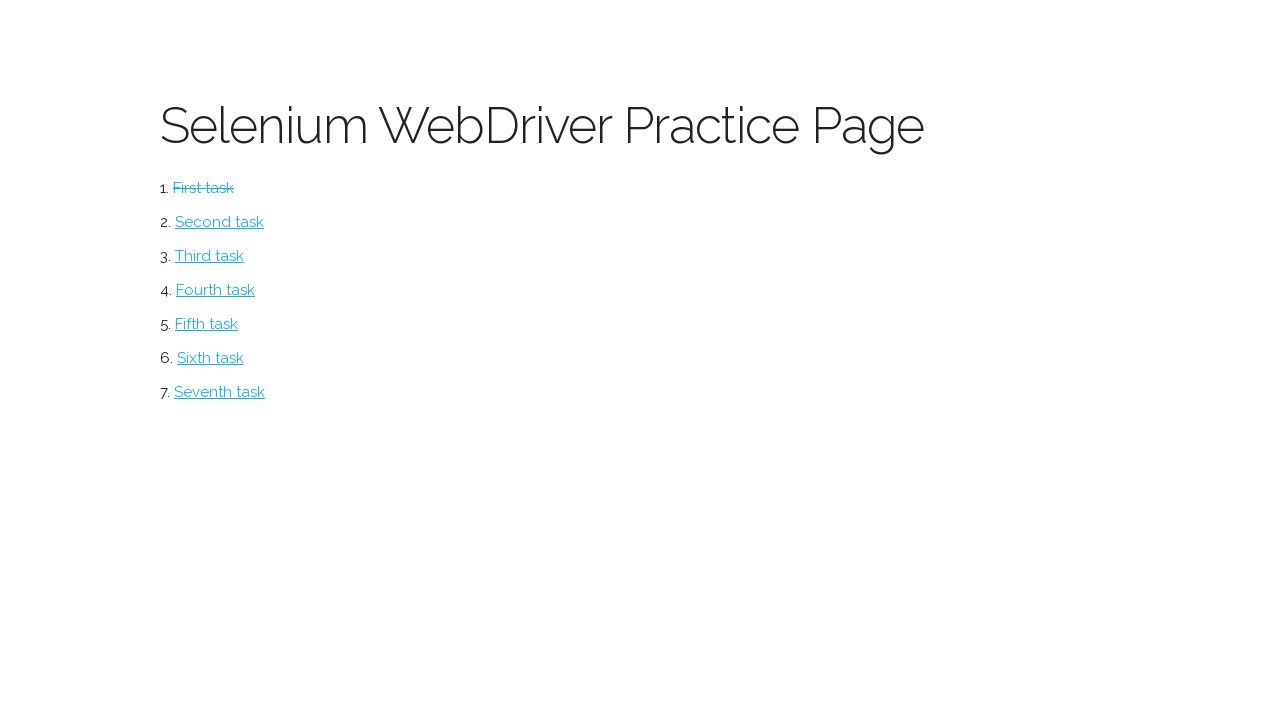

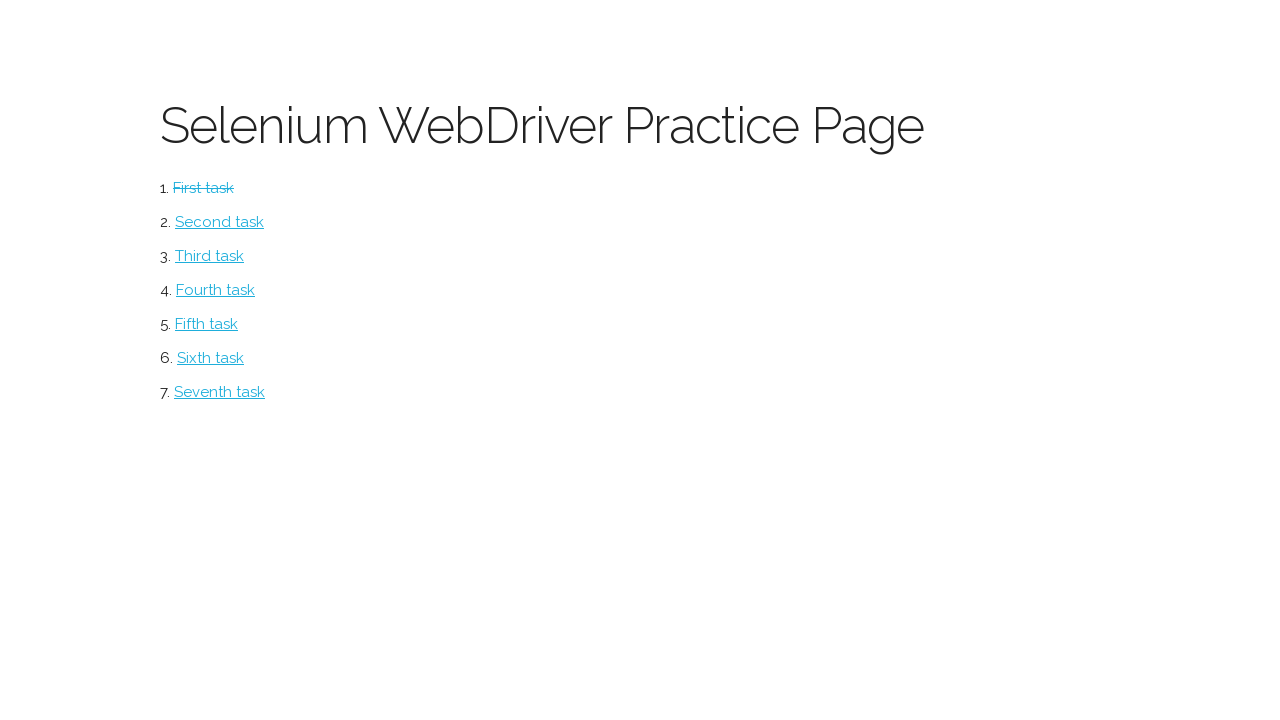